Tests navigation to "Washing Machines" category from the catalog page and verifies the page title matches

Starting URL: http://intershop5.skillbox.ru/

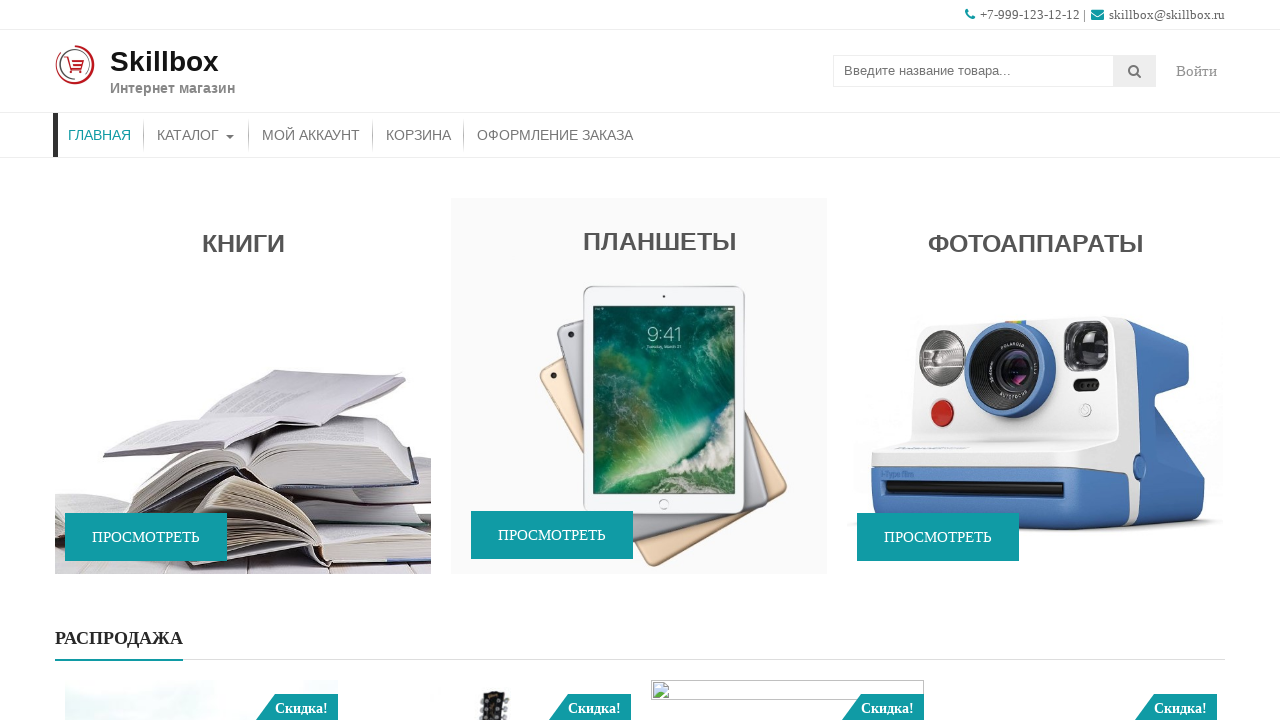

Clicked on Catalog menu item at (196, 135) on xpath=//*[contains(@class, 'store-menu')]//*[.='Каталог']
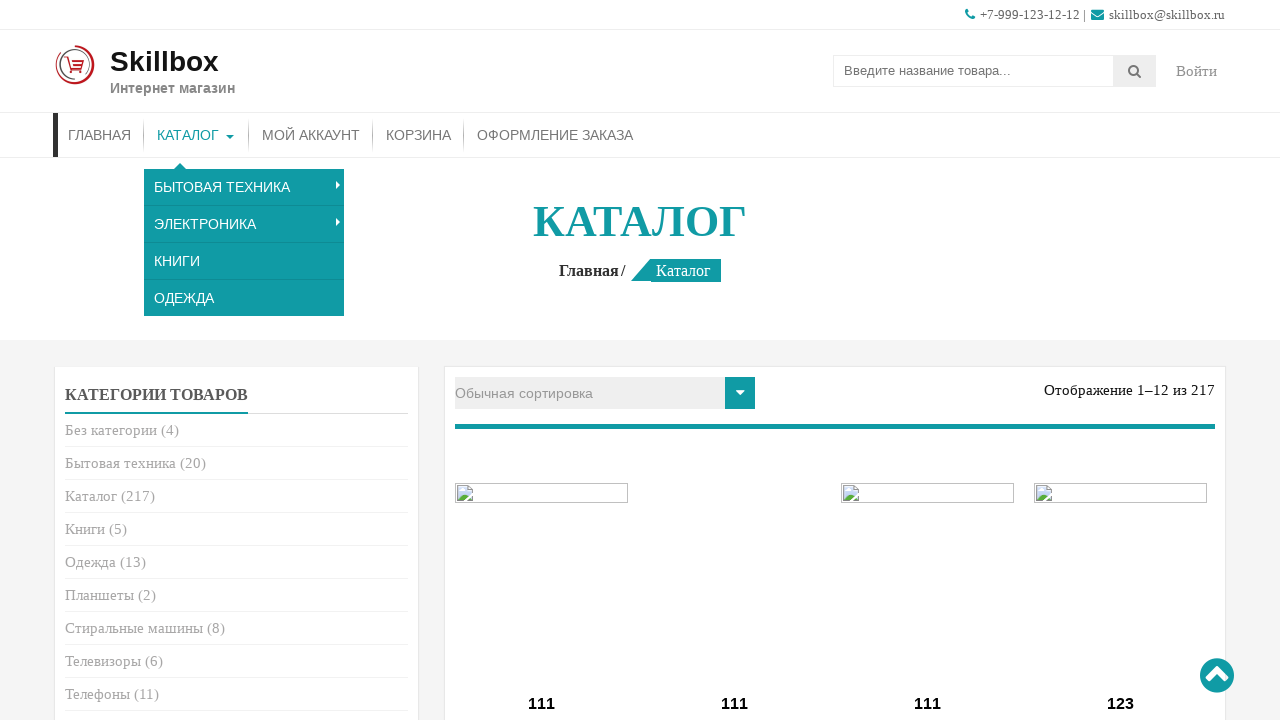

Clicked on 'Washing Machines' category link at (134, 628) on xpath=//*[contains(@class, 'cat-item')]/*[.= 'Стиральные машины']
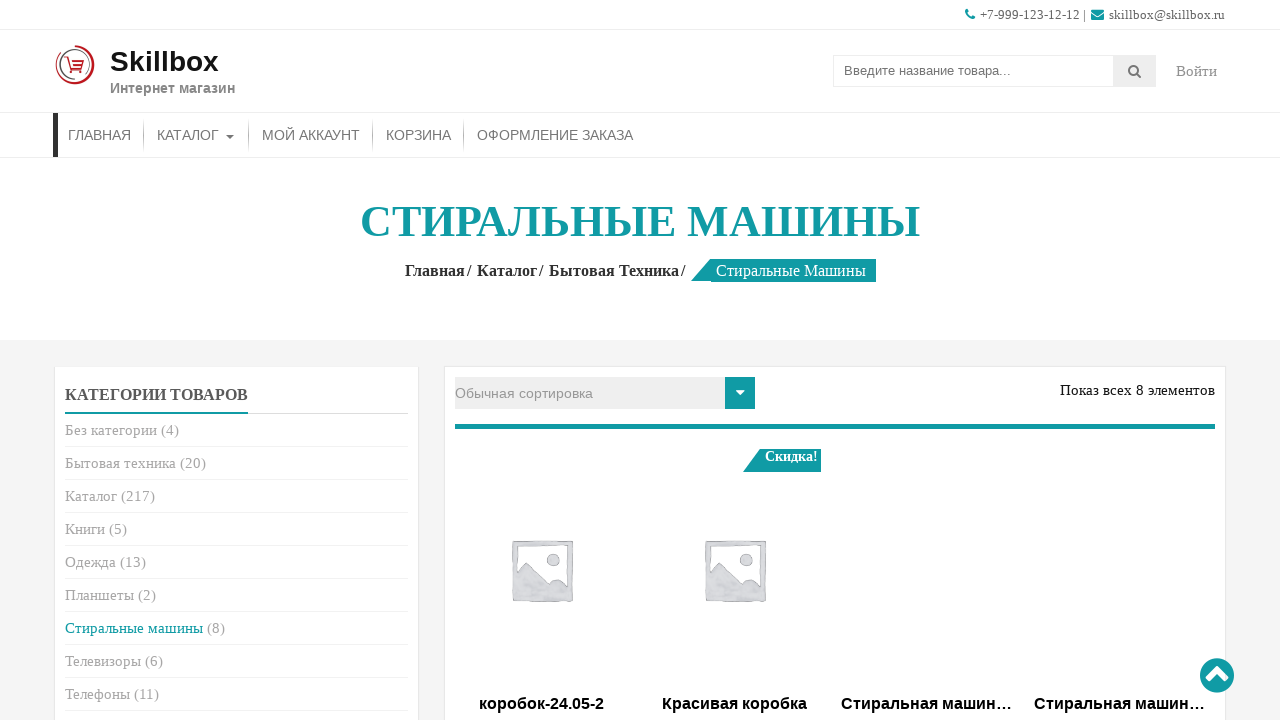

Washing Machines category page loaded successfully
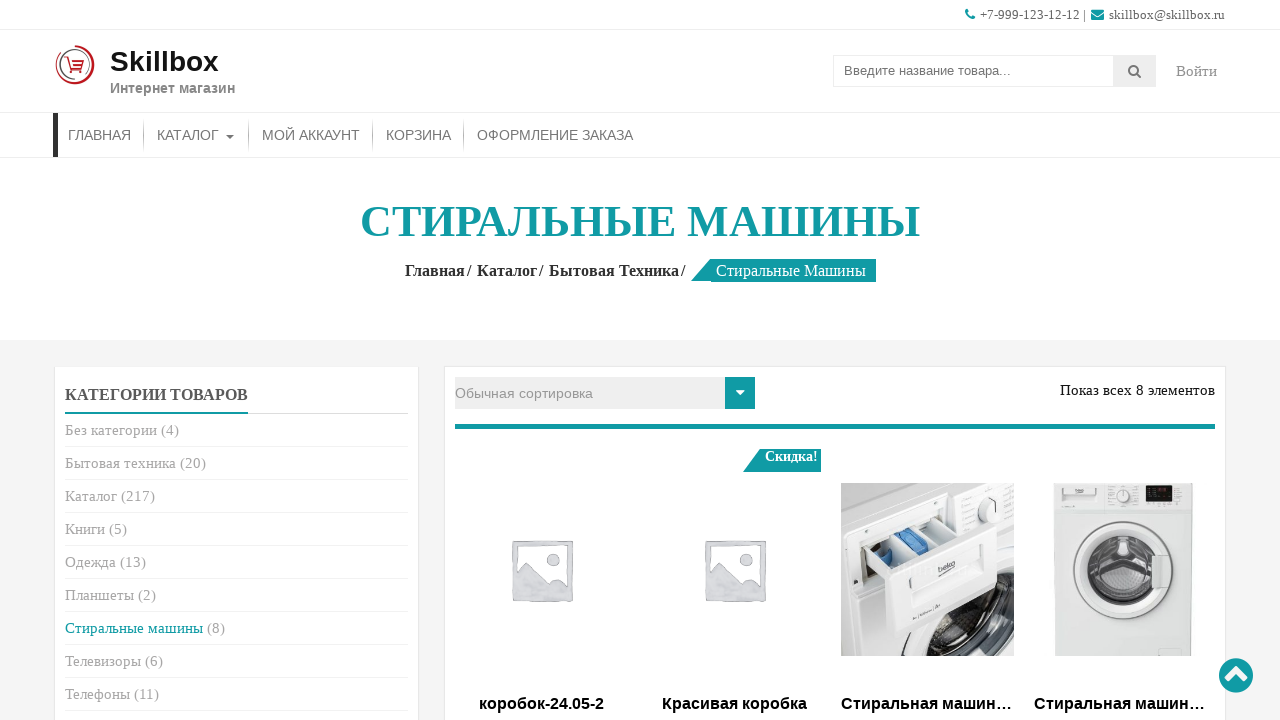

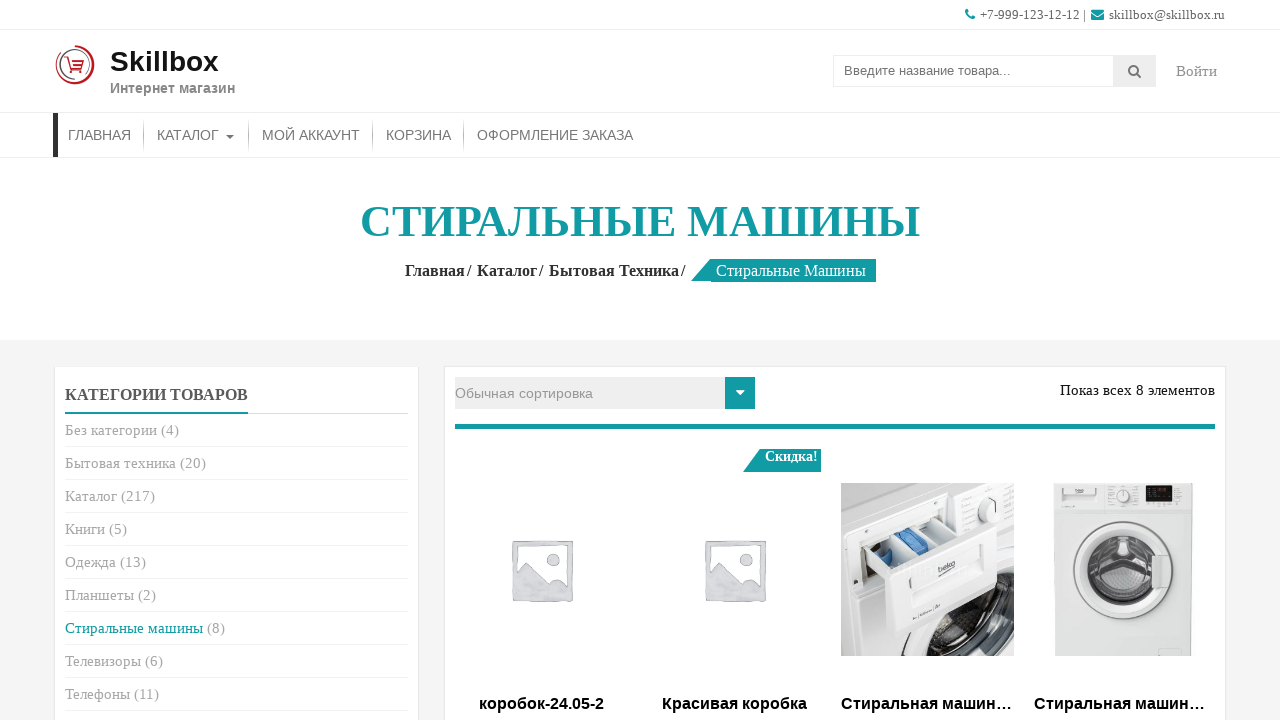